Navigates to a Stepik lesson page, fills in a calculated answer in the textarea, and submits it

Starting URL: https://stepik.org/lesson/236904/step/1

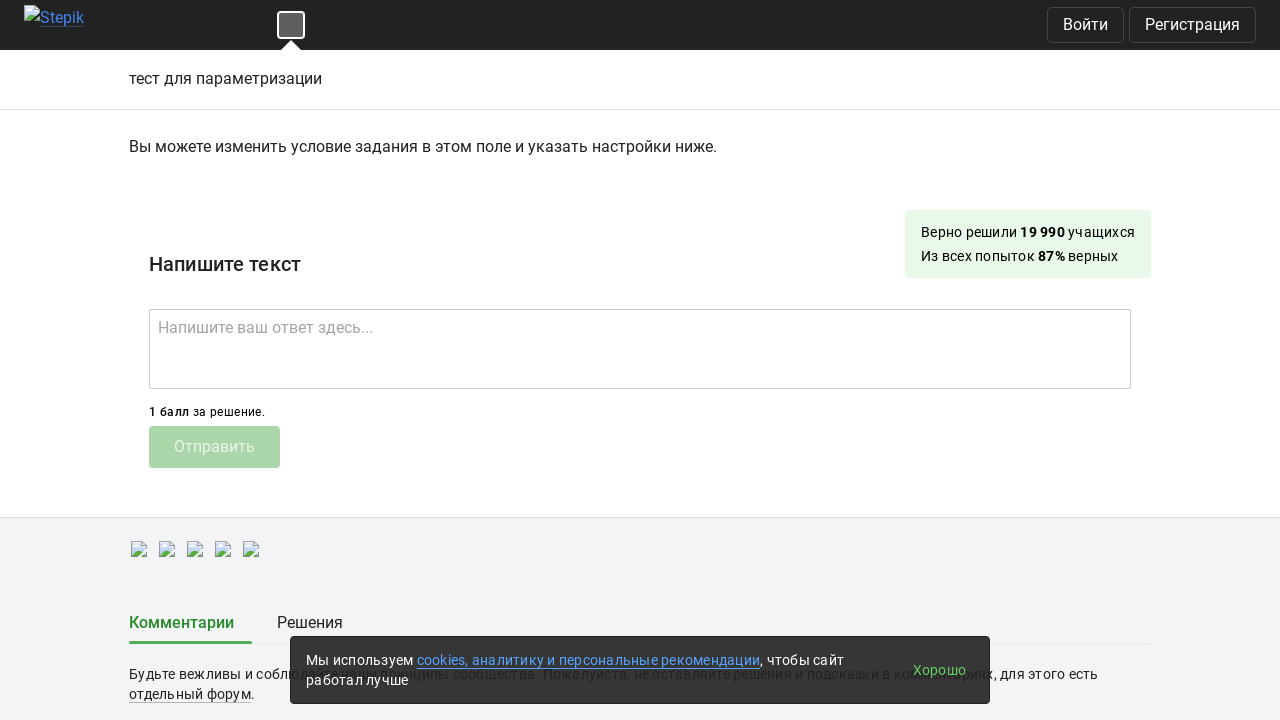

Filled textarea with calculated answer based on current timestamp logarithm on textarea
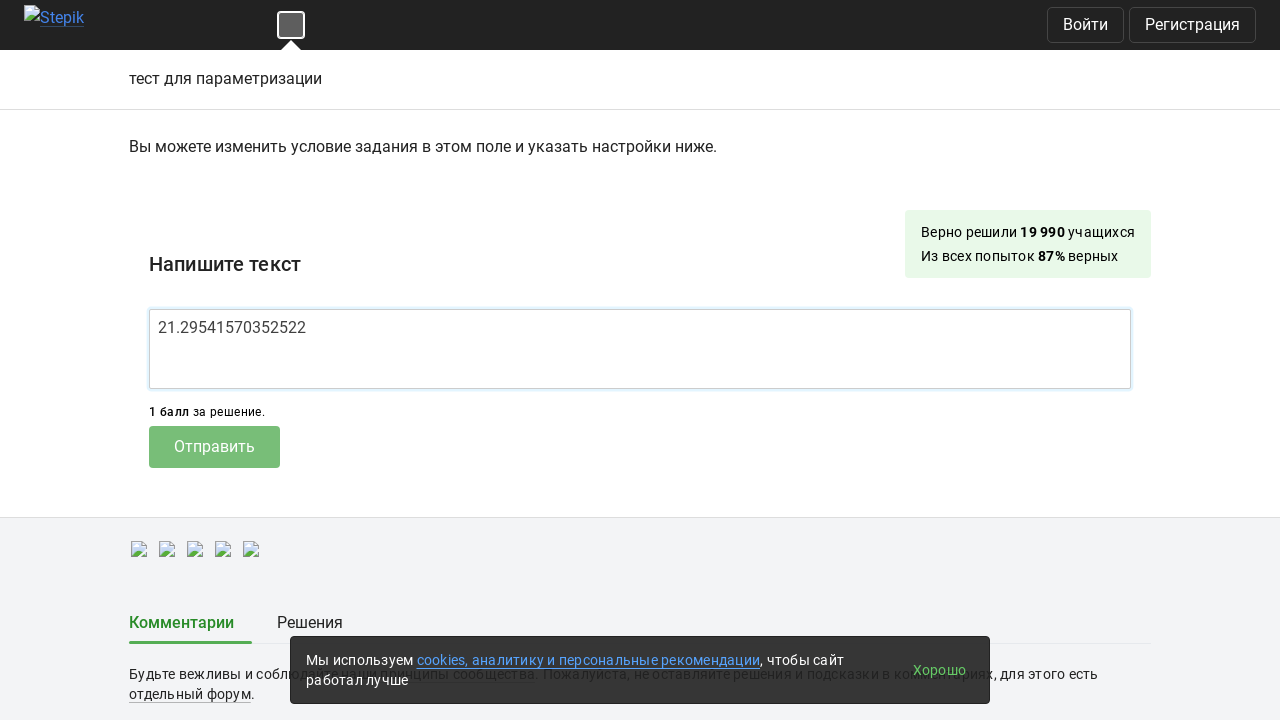

Clicked submit button to submit the answer at (214, 447) on .submit-submission
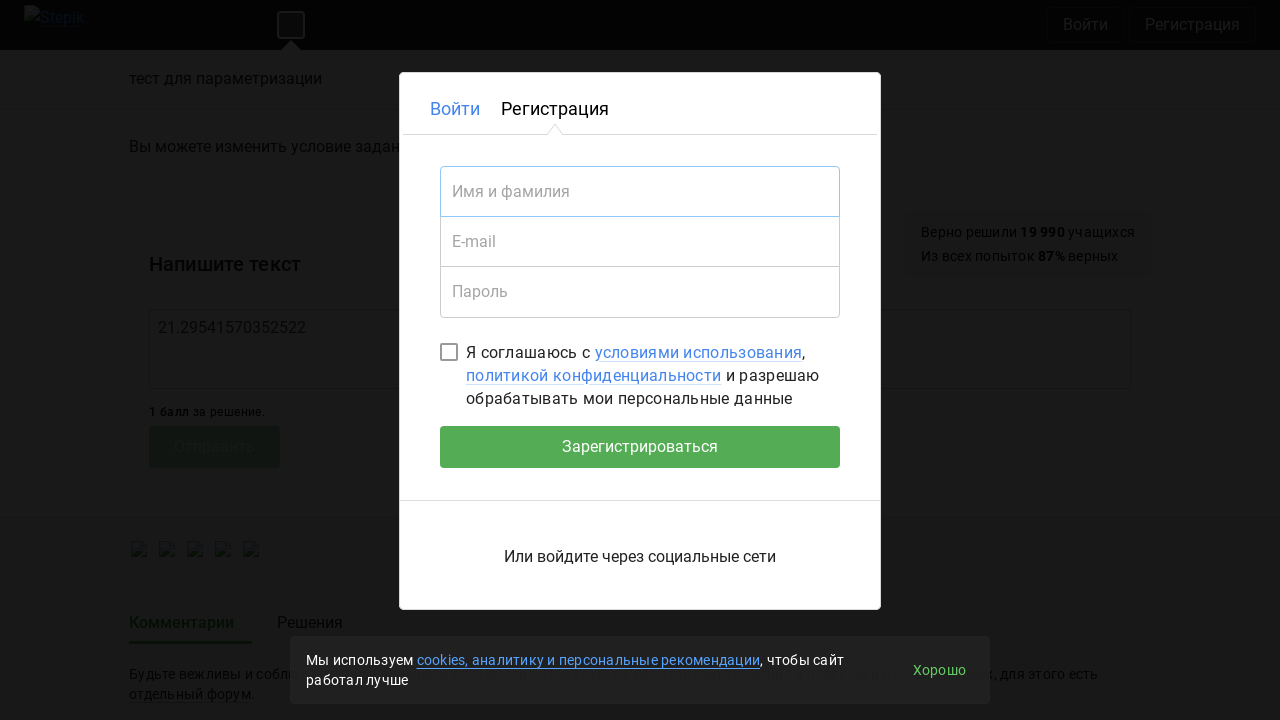

Waited 10 seconds for submission to process
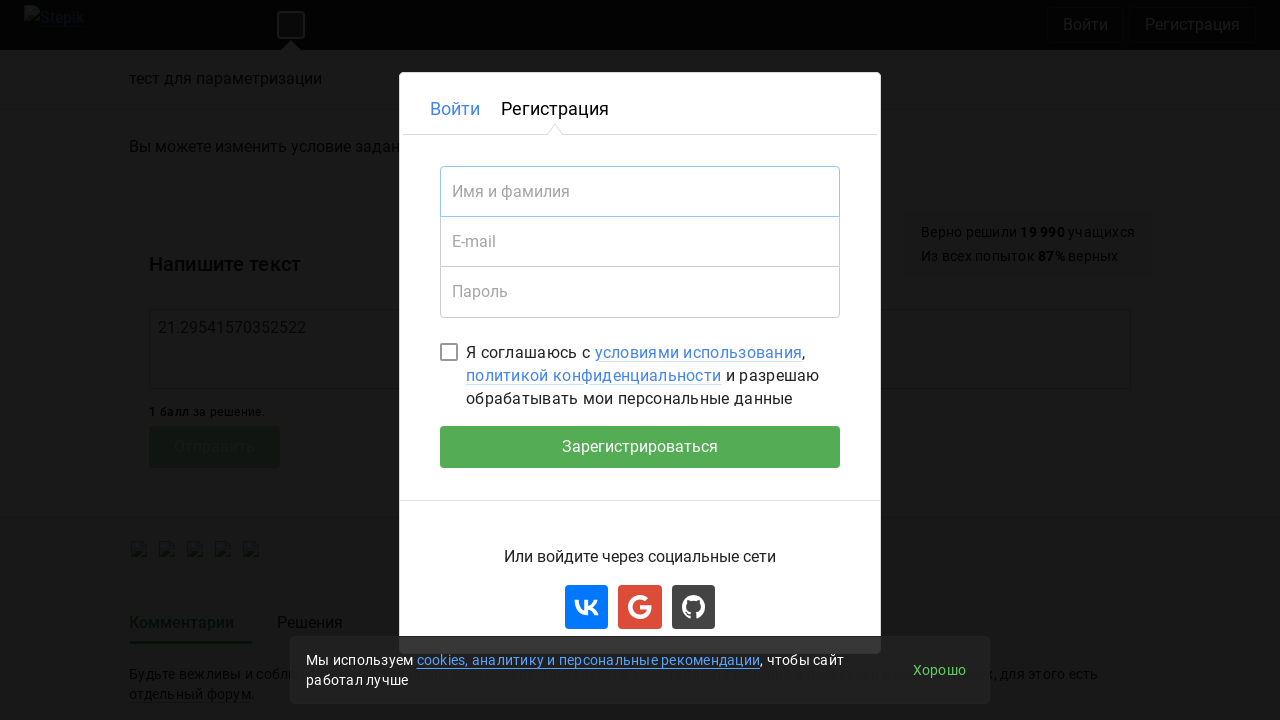

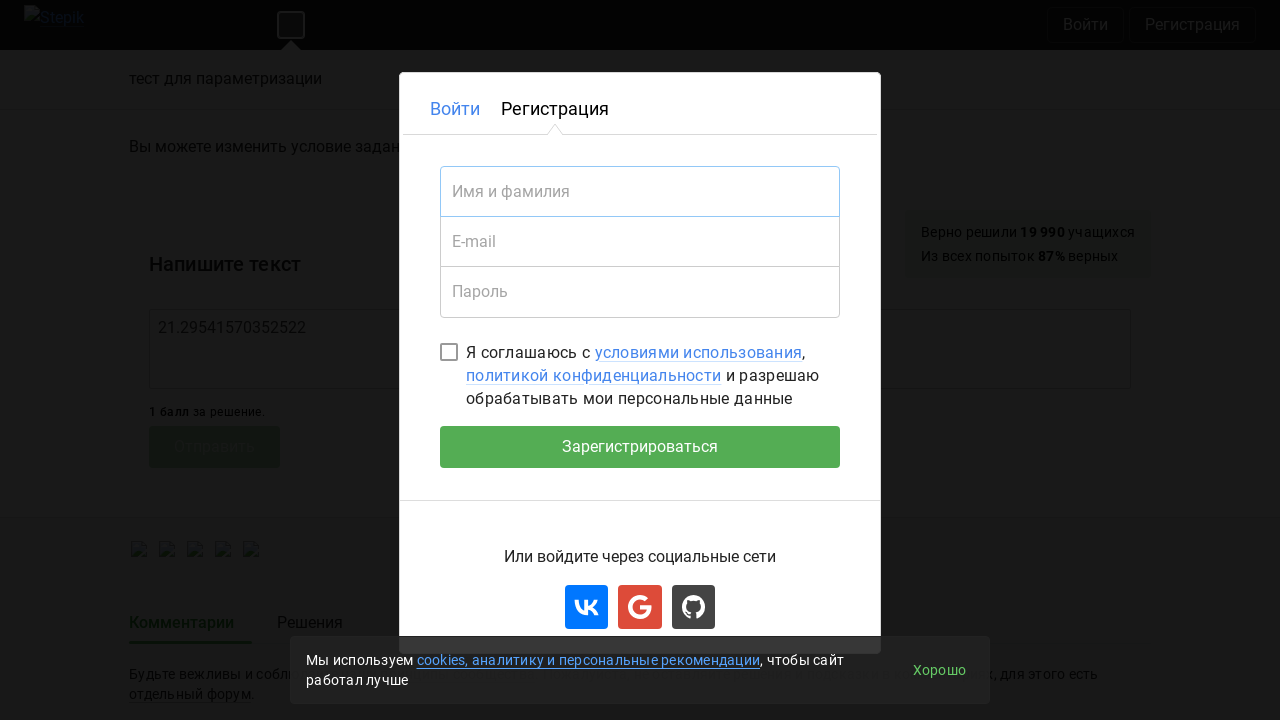